Tests clicking a link that opens a popup window on a blog page, demonstrating basic link interaction functionality.

Starting URL: http://omayo.blogspot.com/

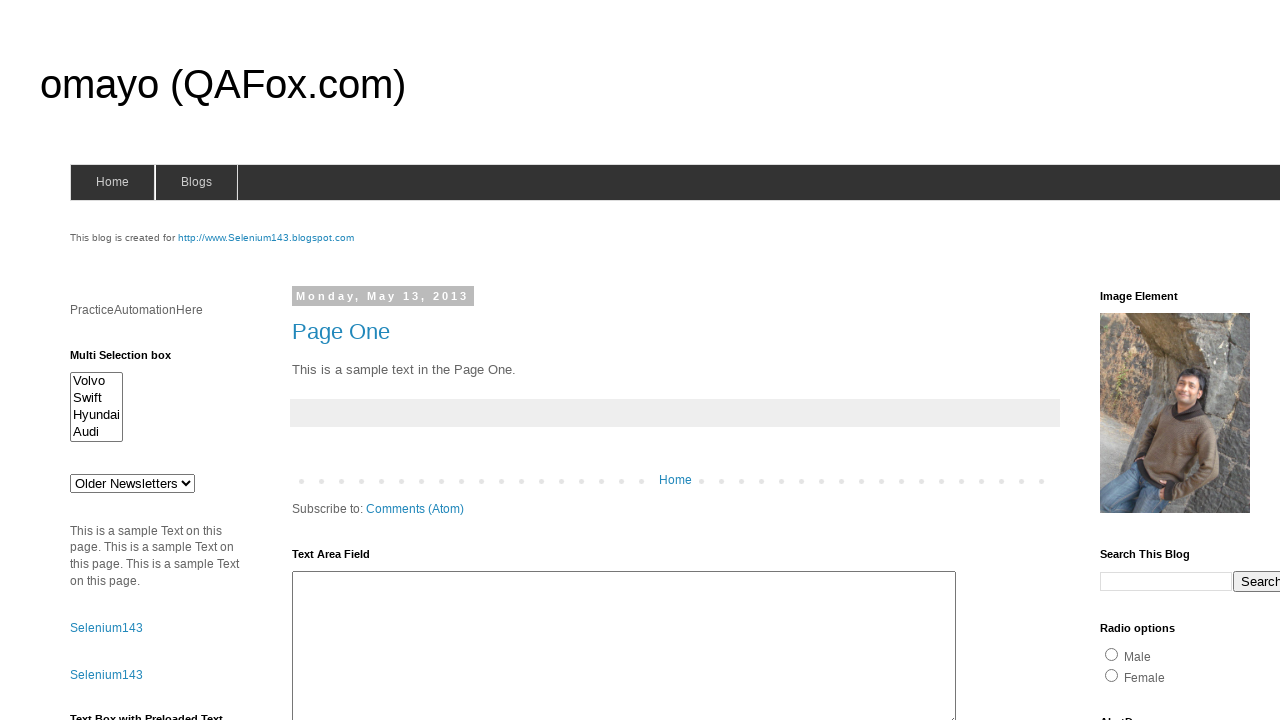

Clicked link to open popup window at (132, 360) on text=Open a popup window
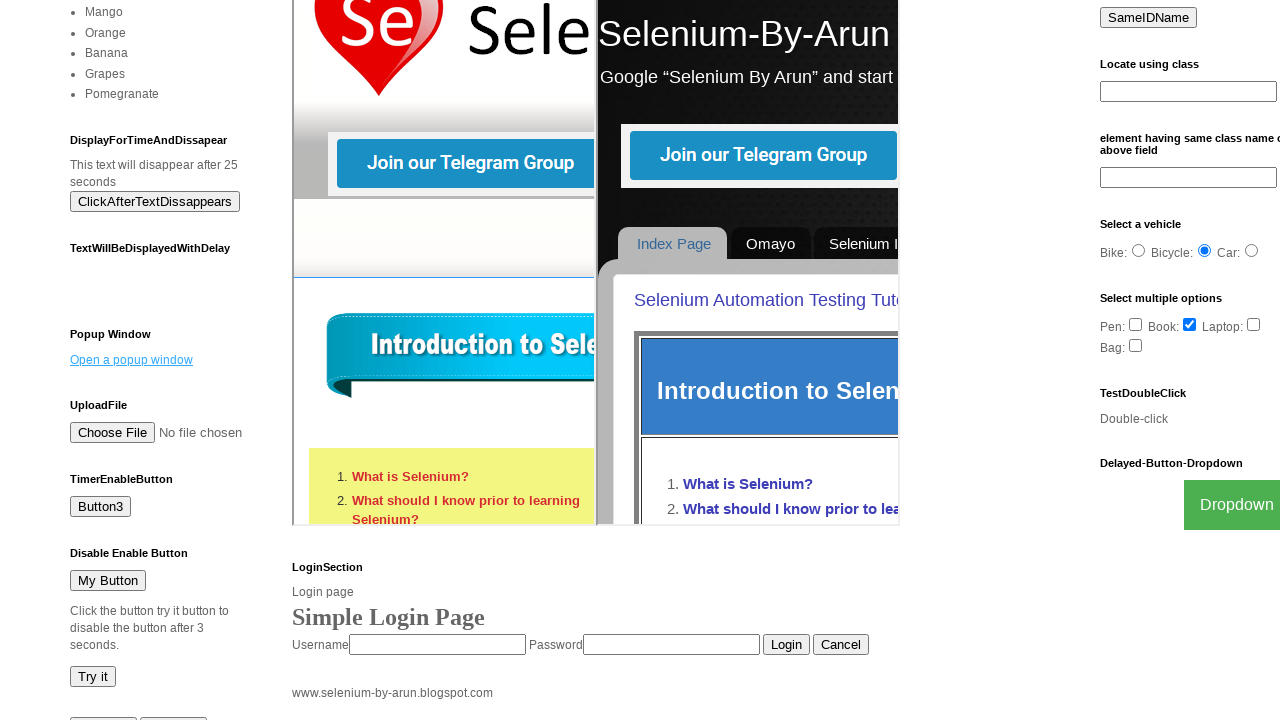

Waited 1 second for popup window to open
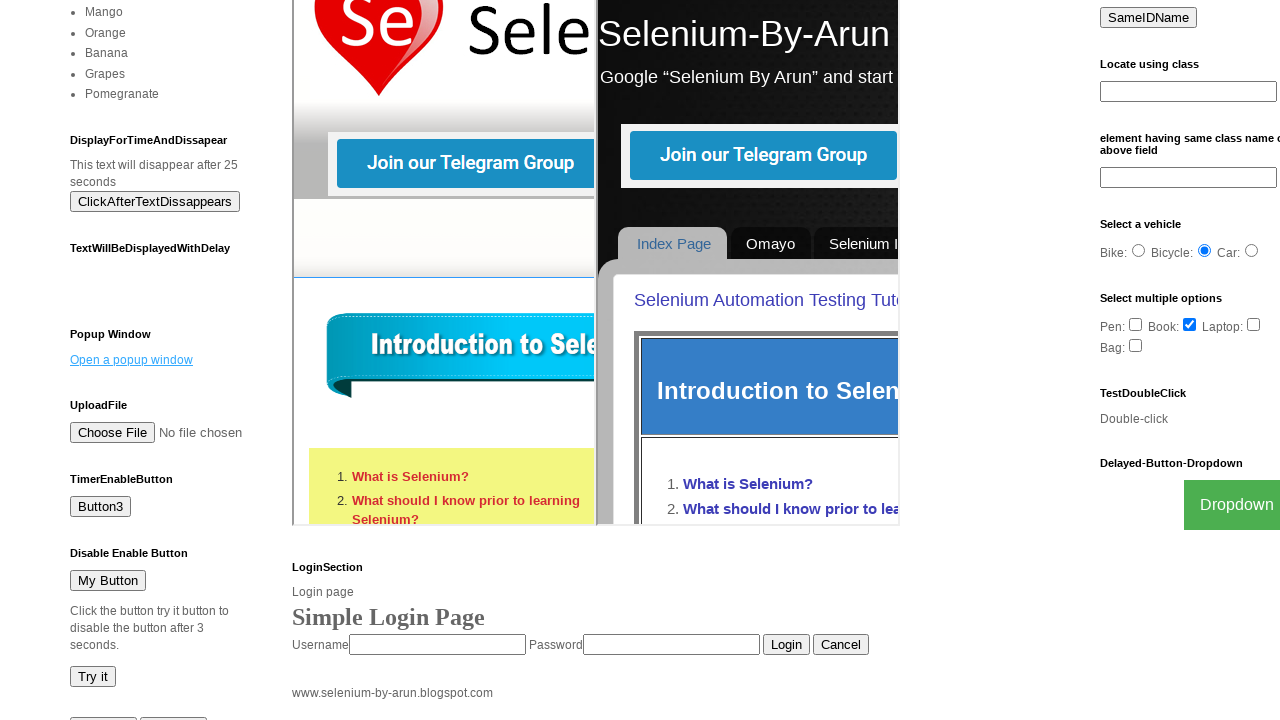

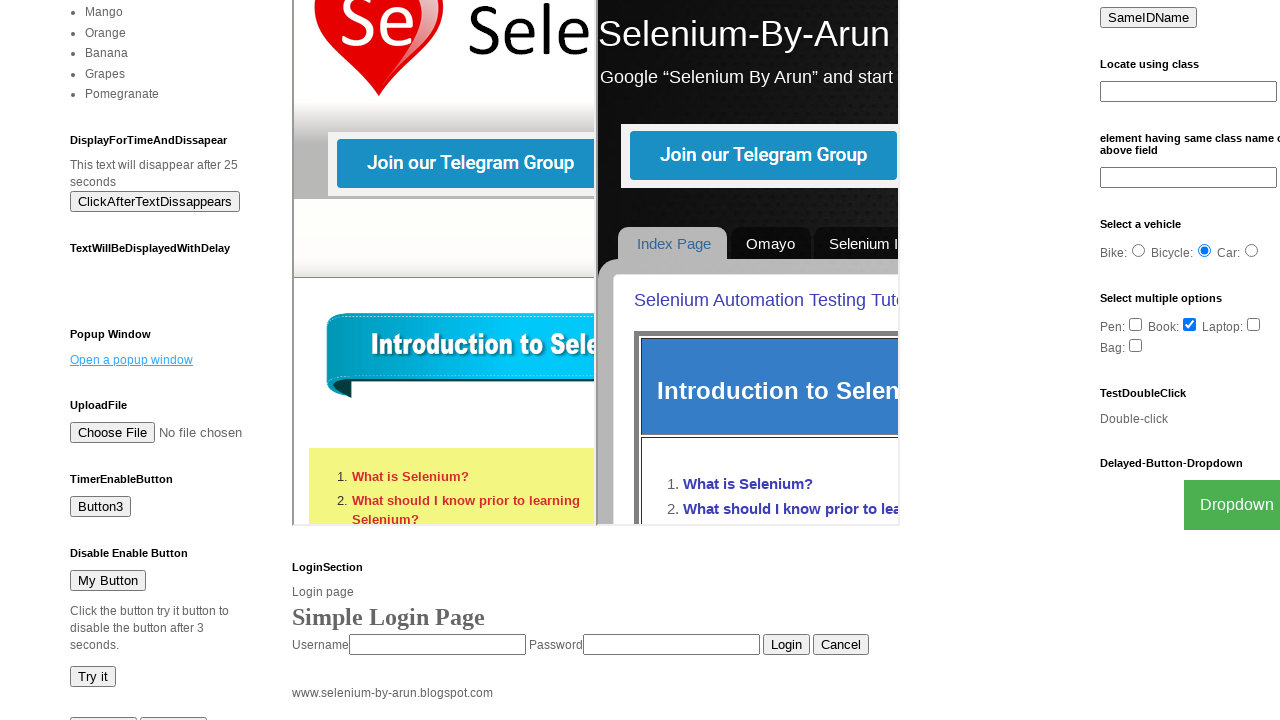